Tests various button interactions including clicking buttons, checking if buttons are enabled, getting button positions and sizes, and clicking image buttons

Starting URL: http://www.leafground.com/button.xhtml

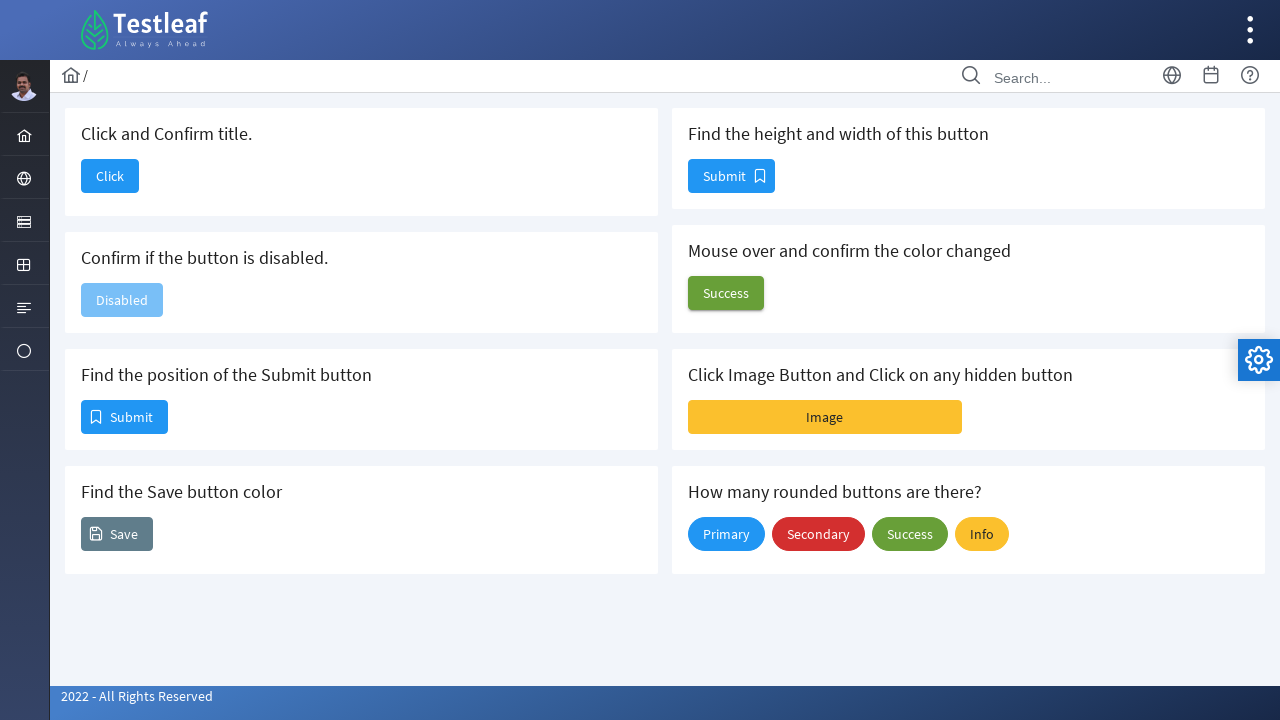

Clicked the first button to navigate at (110, 176) on xpath=//button[@id='j_idt88:j_idt90']/span
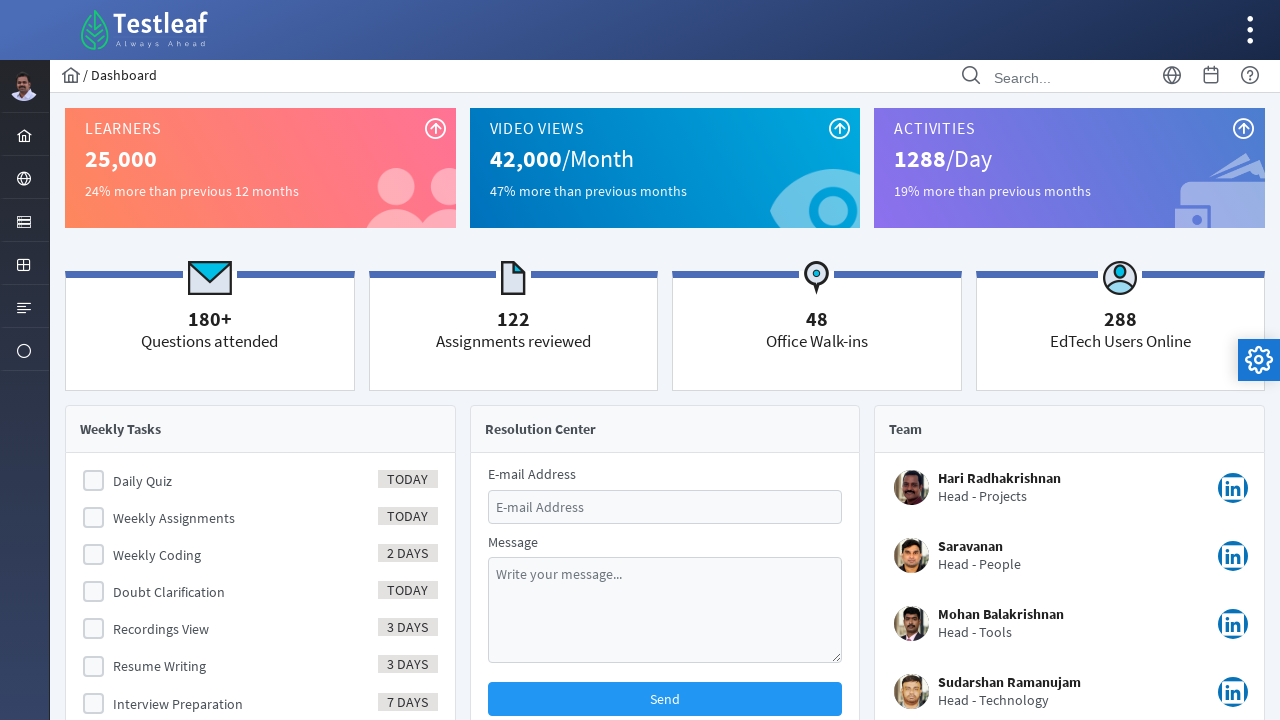

Waited for page load to complete
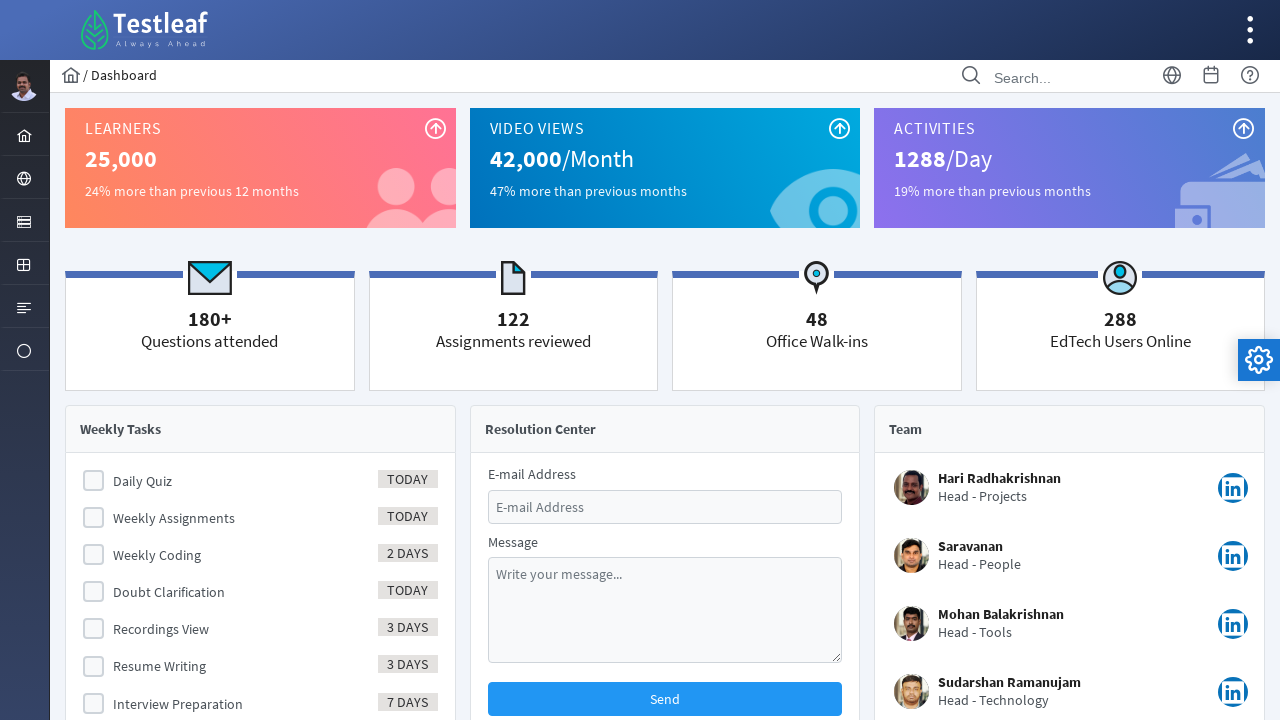

Verified page title is 'Dashboard'
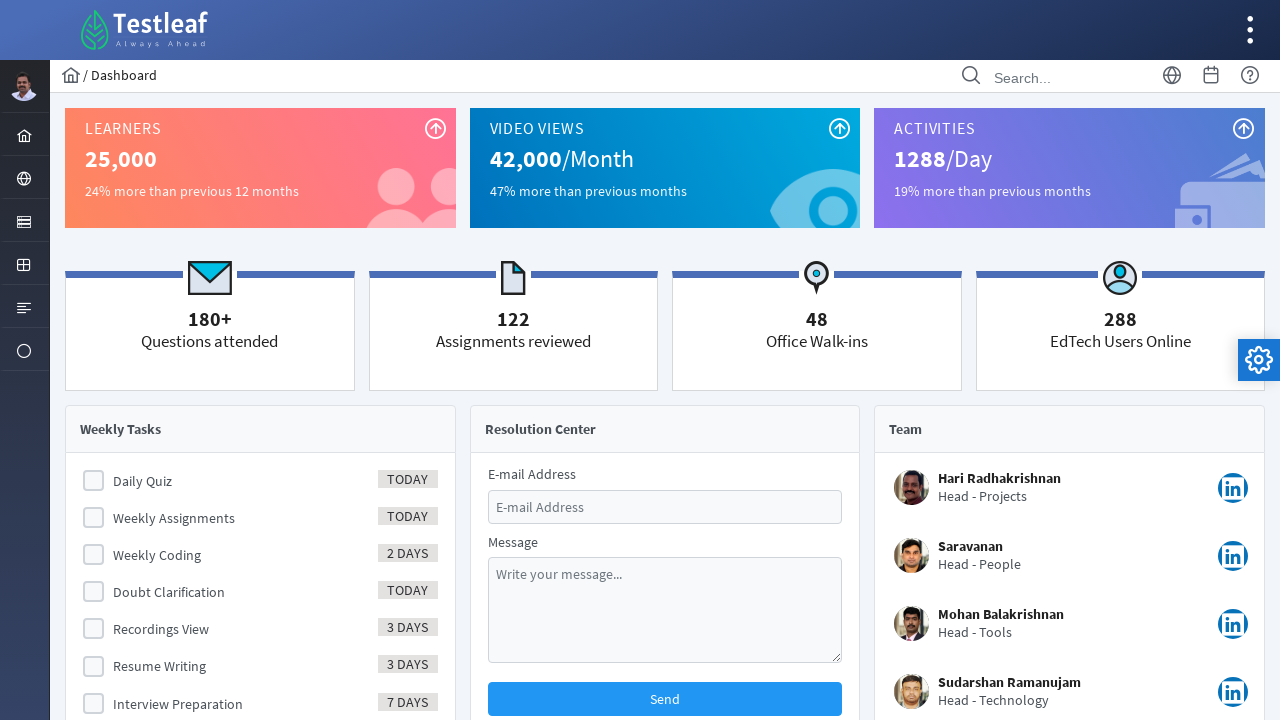

Navigated back to button page
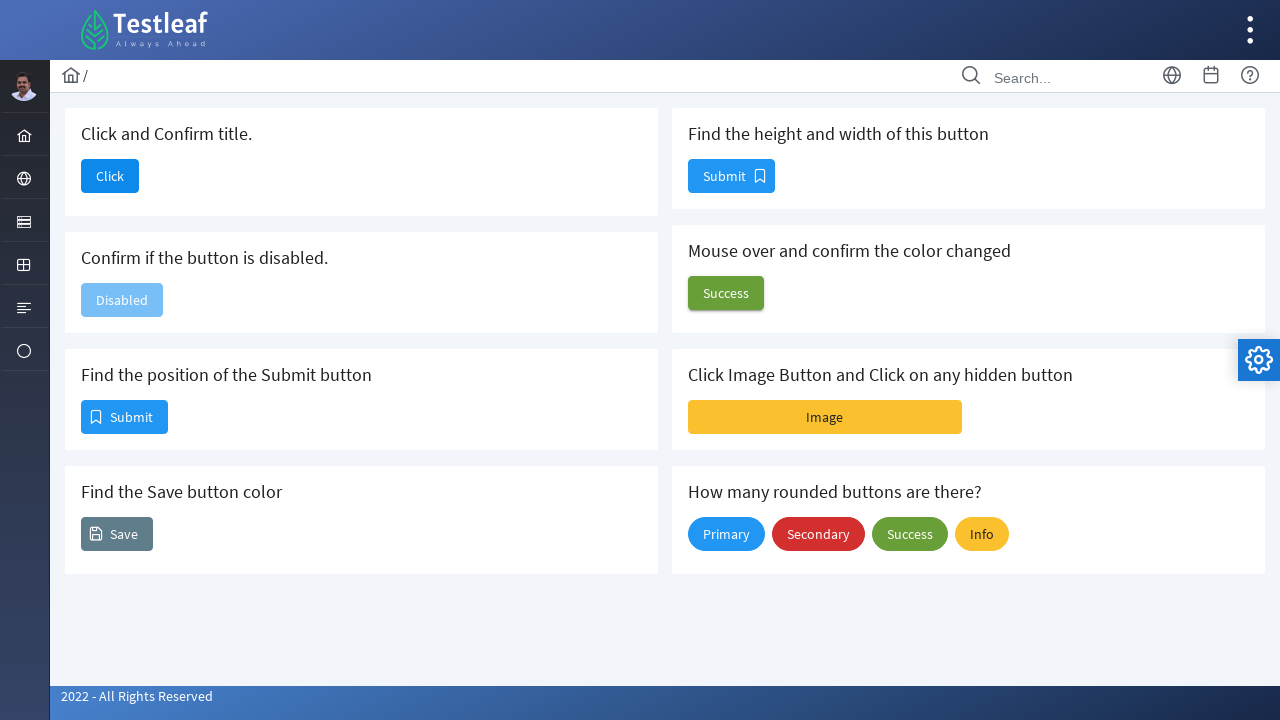

Waited for button page to load
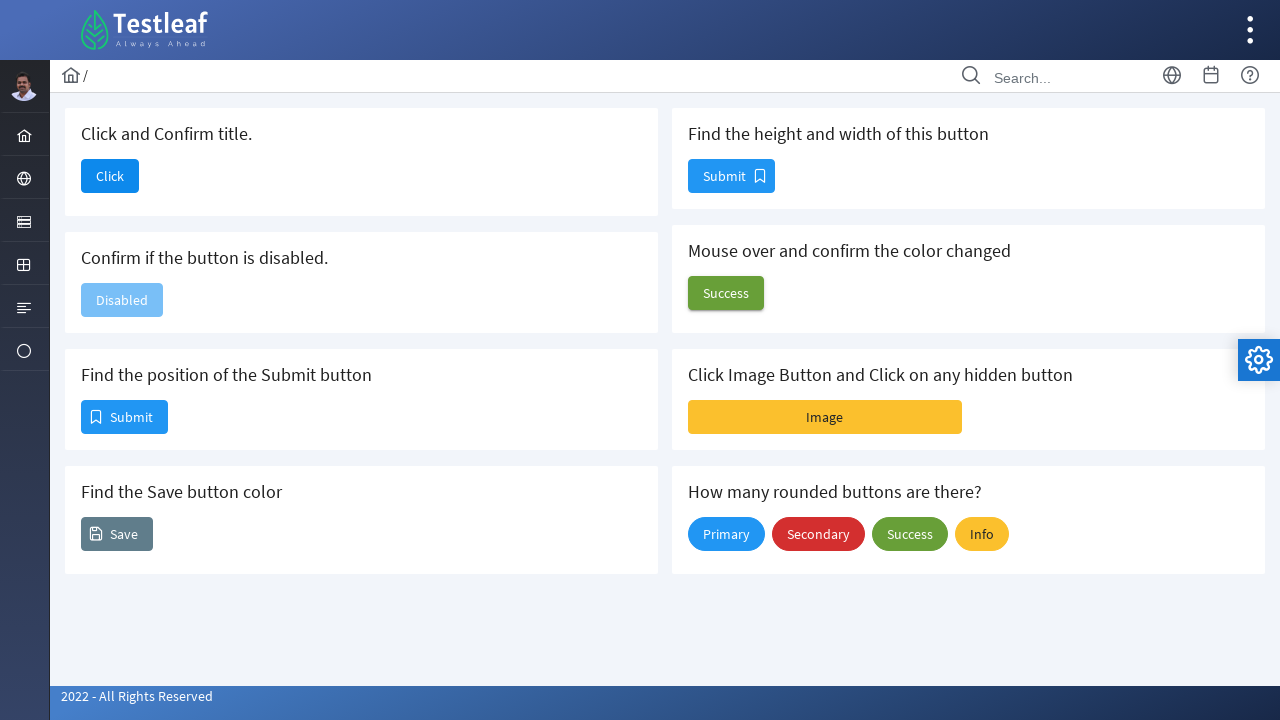

Checked if button is disabled: True
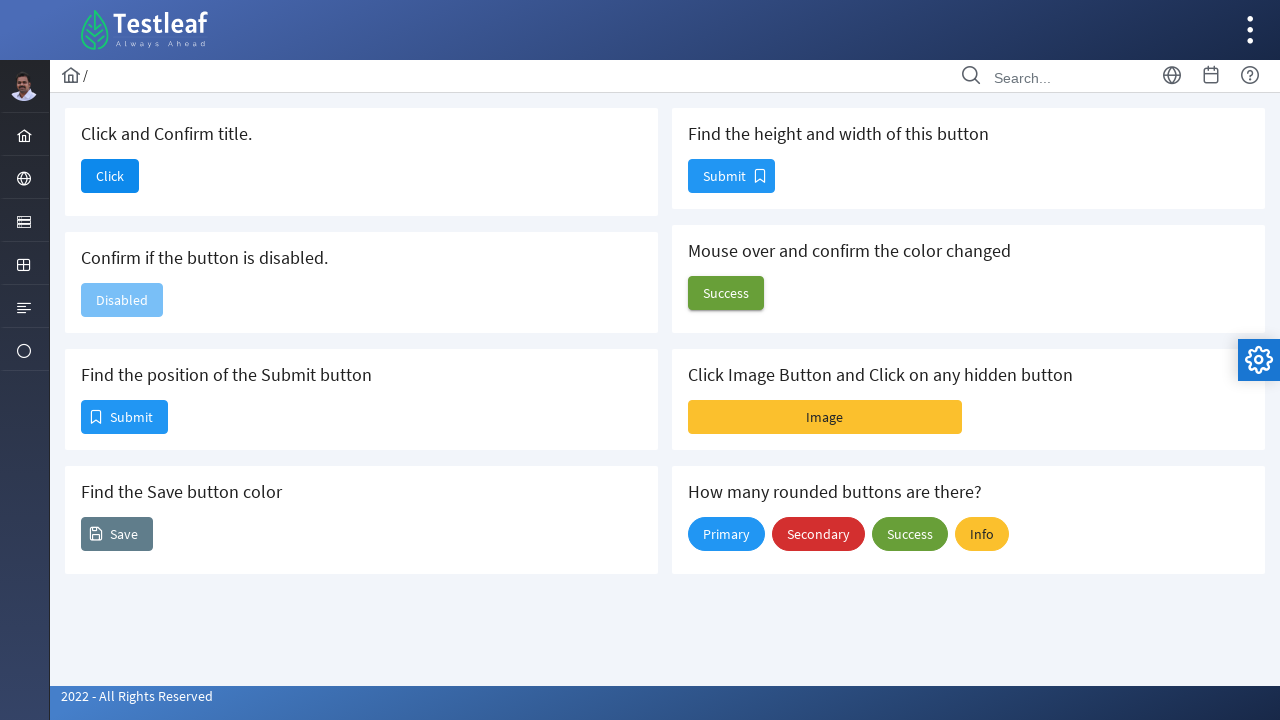

Retrieved position button location: x=81, y=400
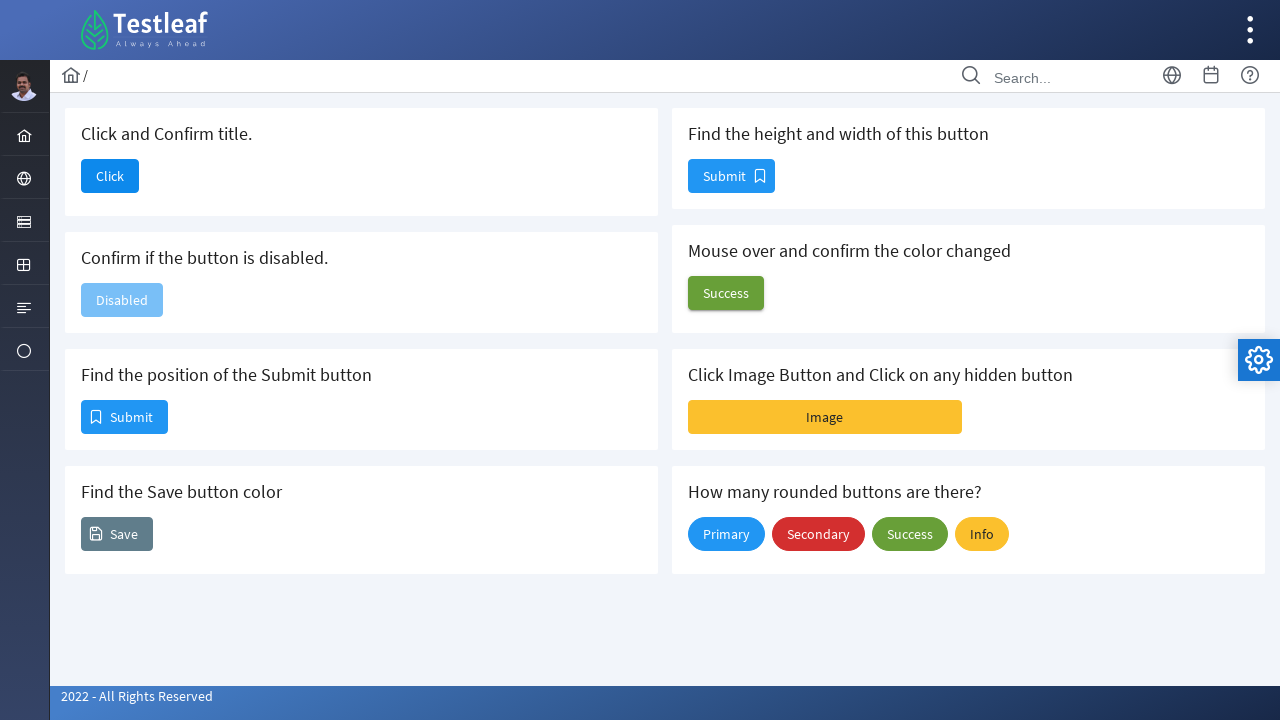

Retrieved size button dimensions: width=87, height=34
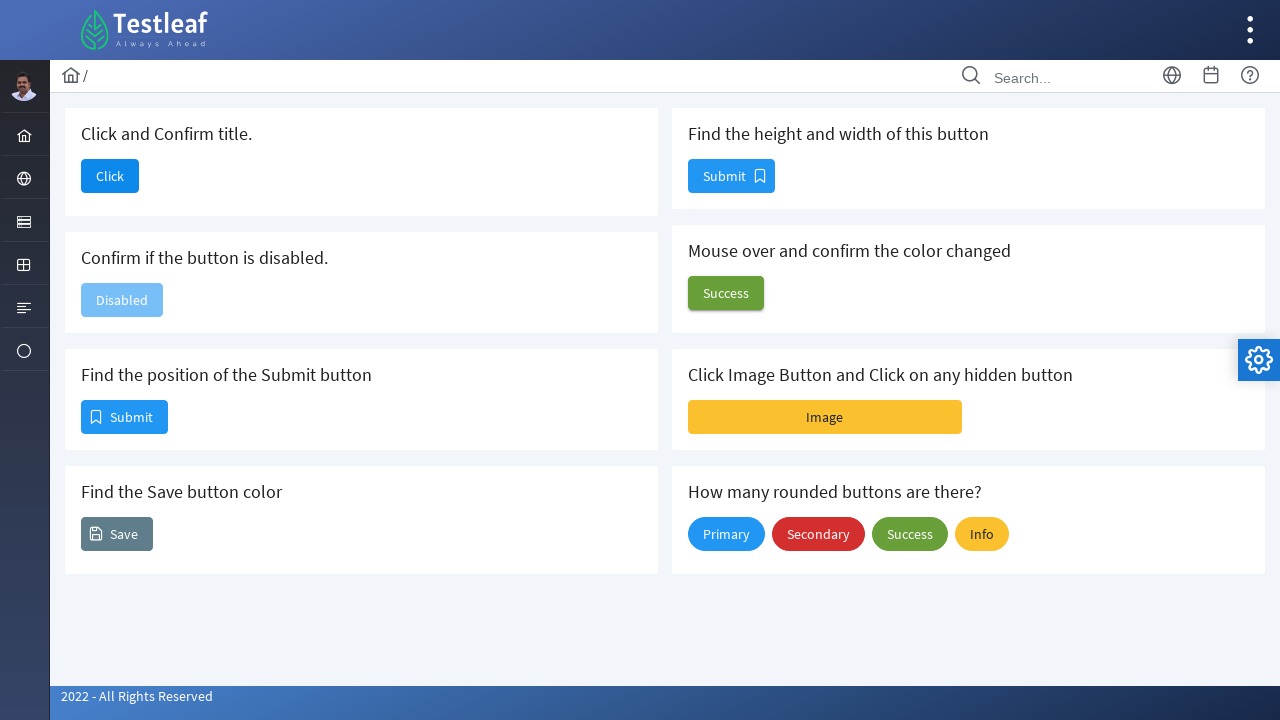

Clicked image button at (825, 417) on xpath=//button[@id='j_idt88:j_idt102:imageBtn']/span
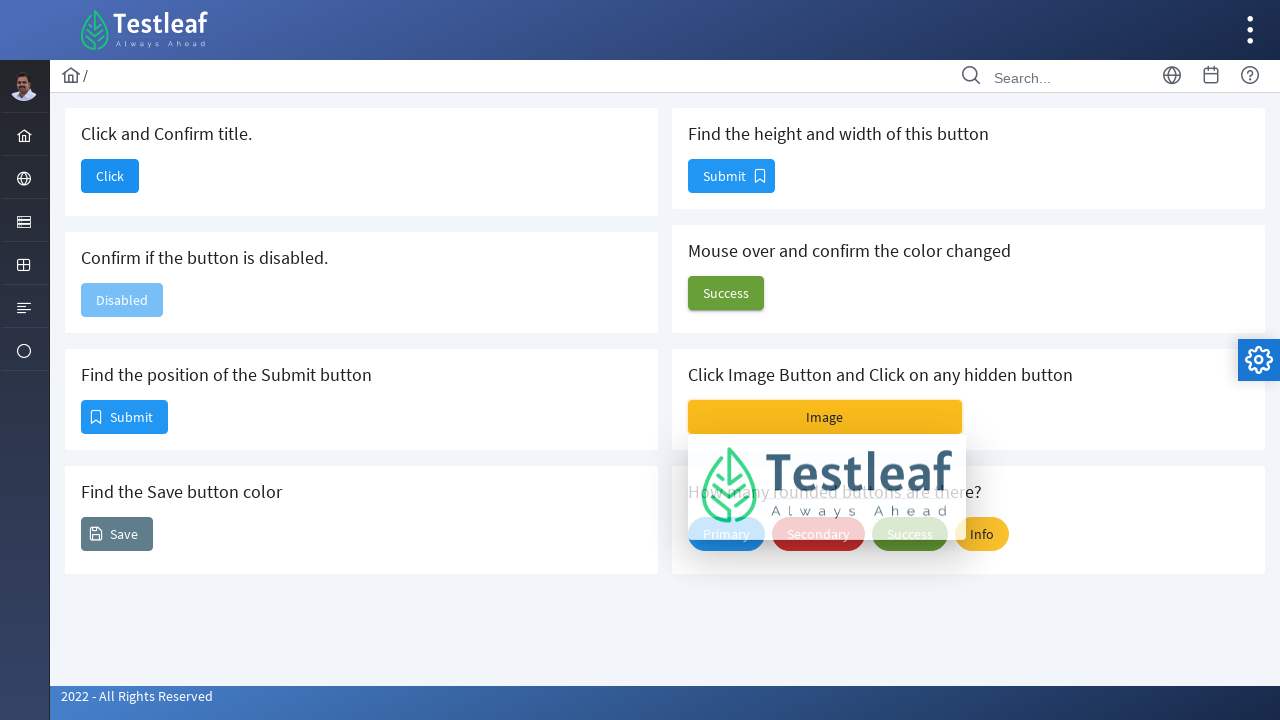

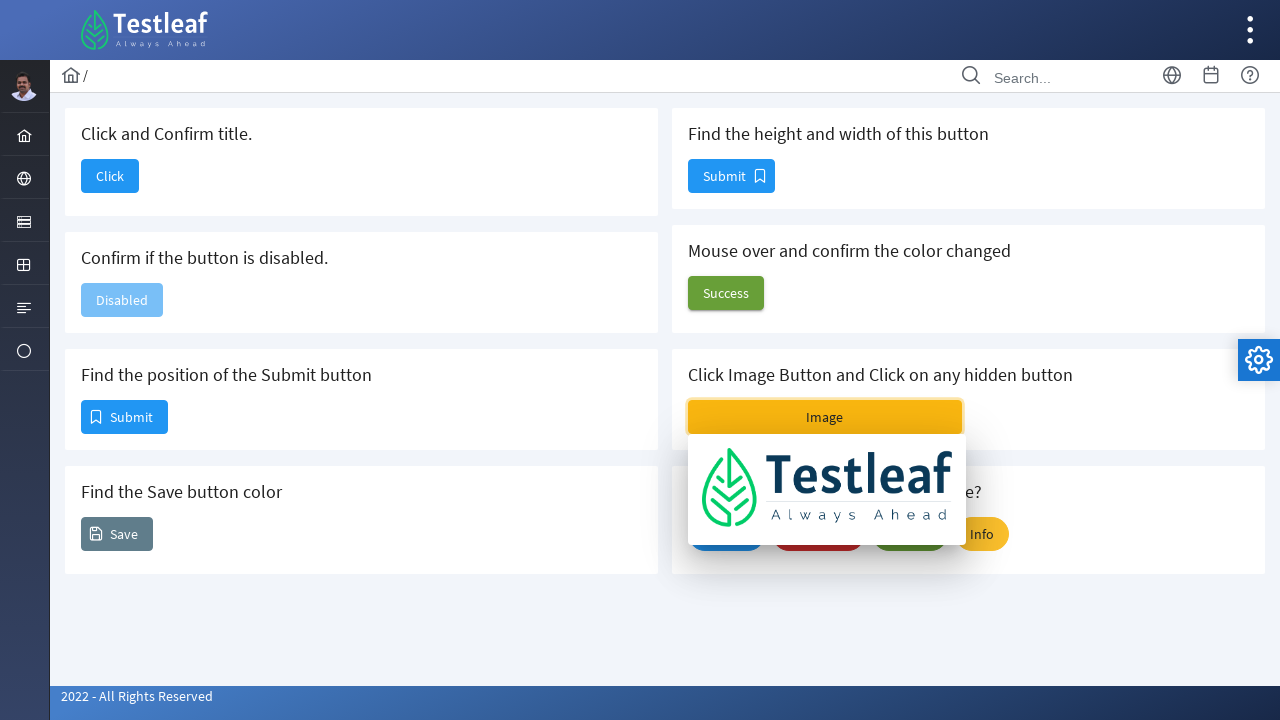